Verifies that the login page displays the "Remember me" text and "Forgot your password?" link with correct text and href attribute

Starting URL: https://login1.nextbasecrm.com/

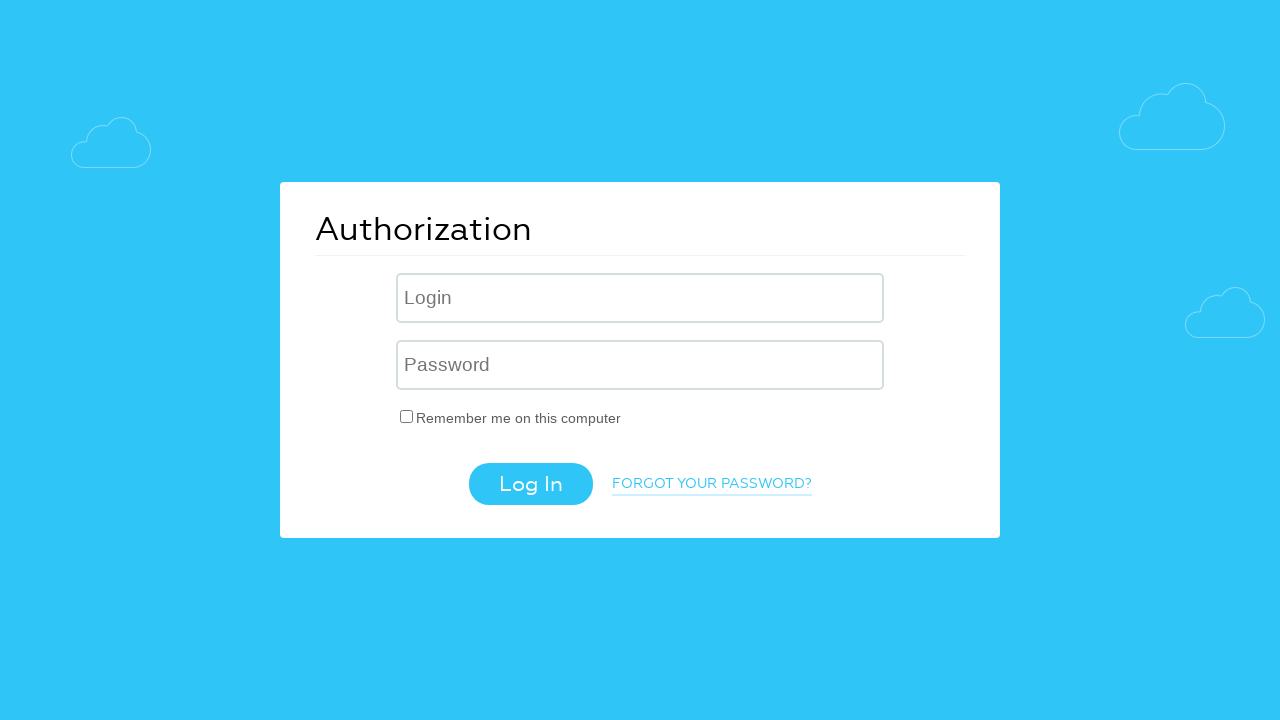

Located 'Remember me' element by selector [for='USER_REMEMBER']
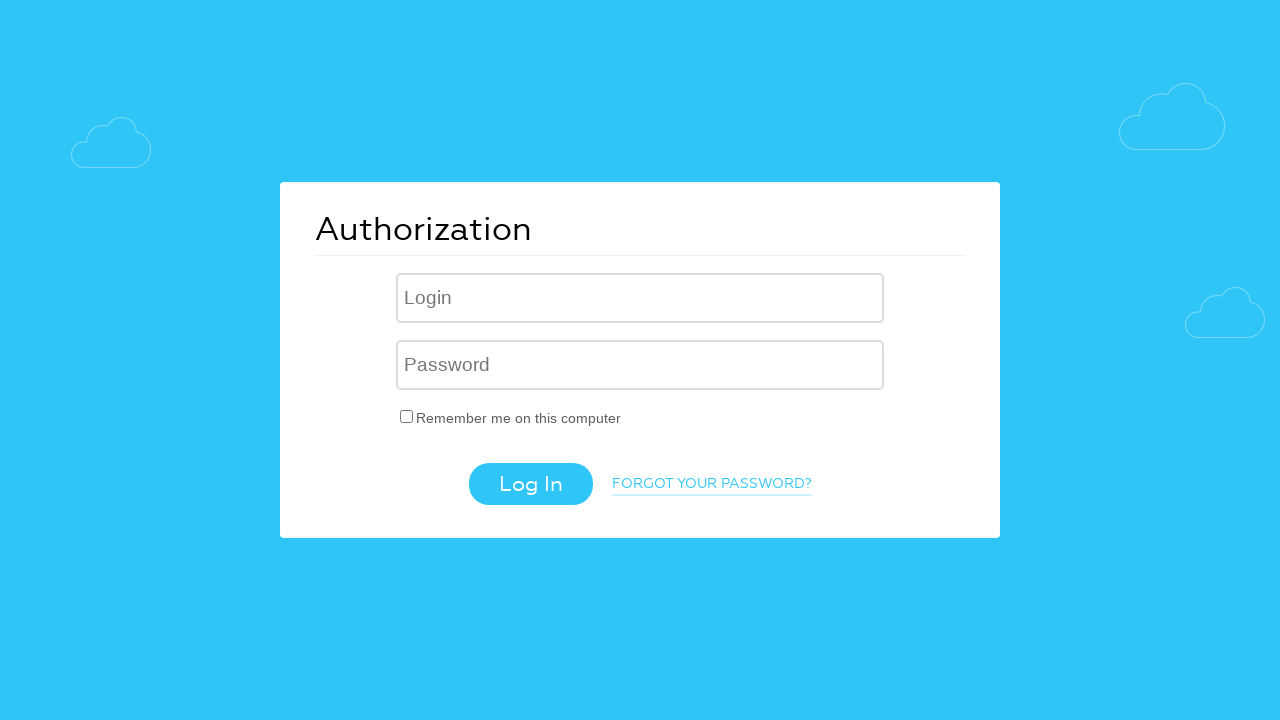

Retrieved text content from 'Remember me' element
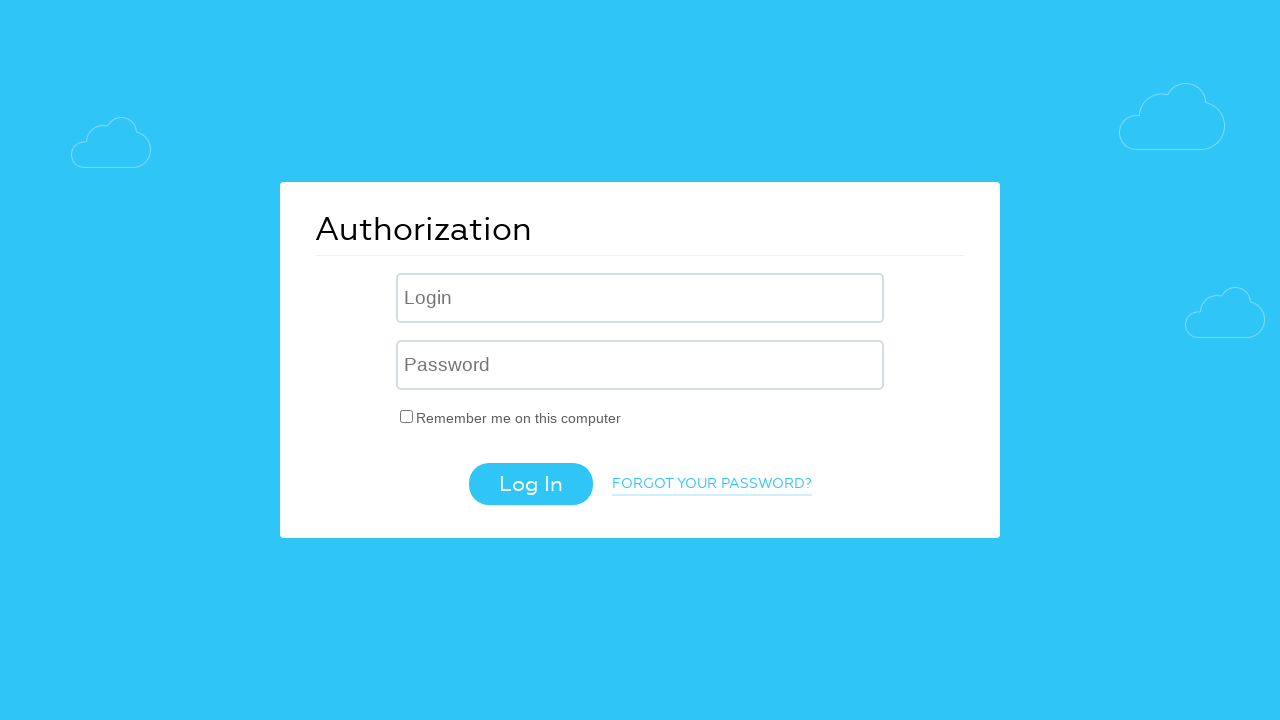

Verified 'Remember me' text matches 'Remember me on this computer'
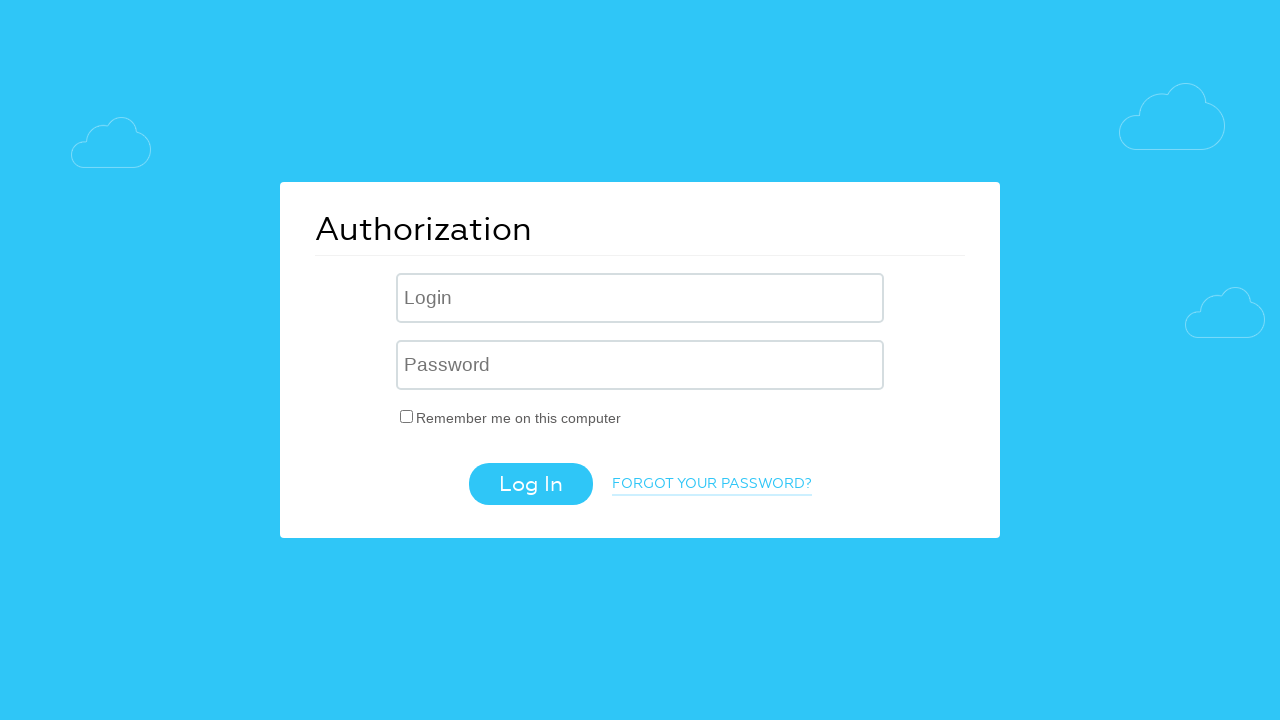

Located 'Forgot your password' element by selector .login-link-forgot-pass
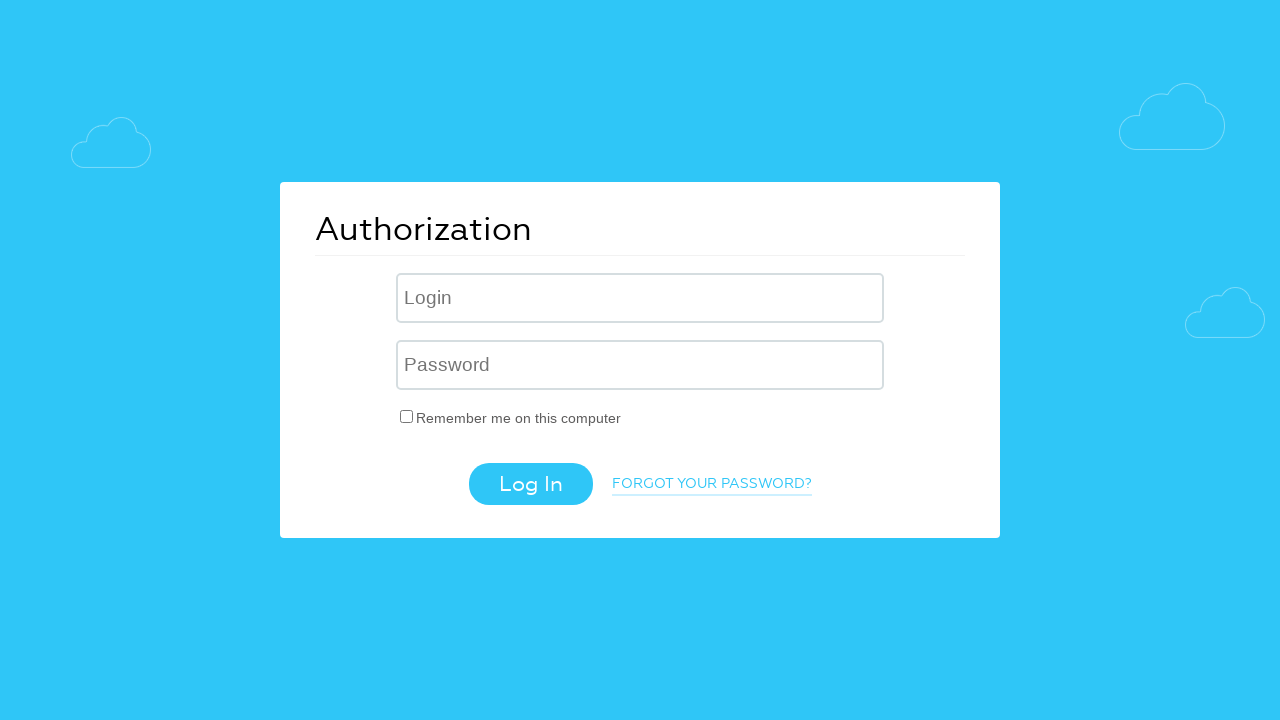

Retrieved text content from 'Forgot your password' element
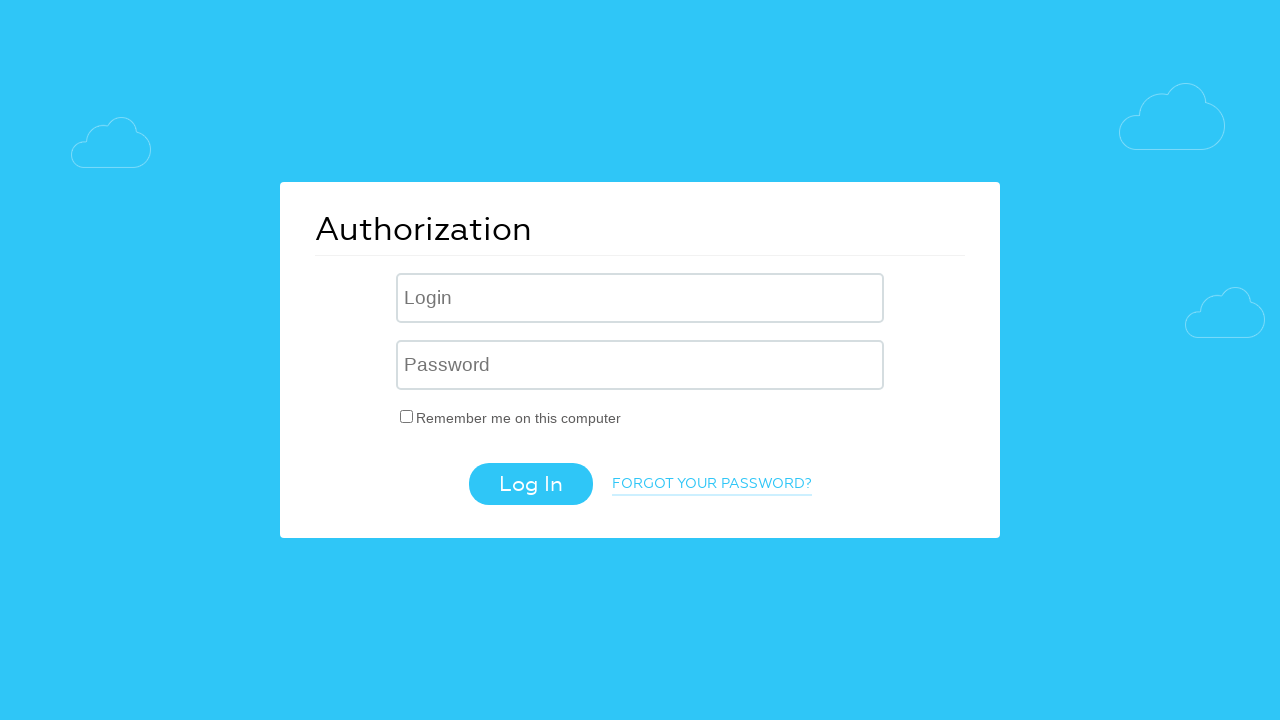

Verified 'Forgot your password' text matches 'Forgot your password?'
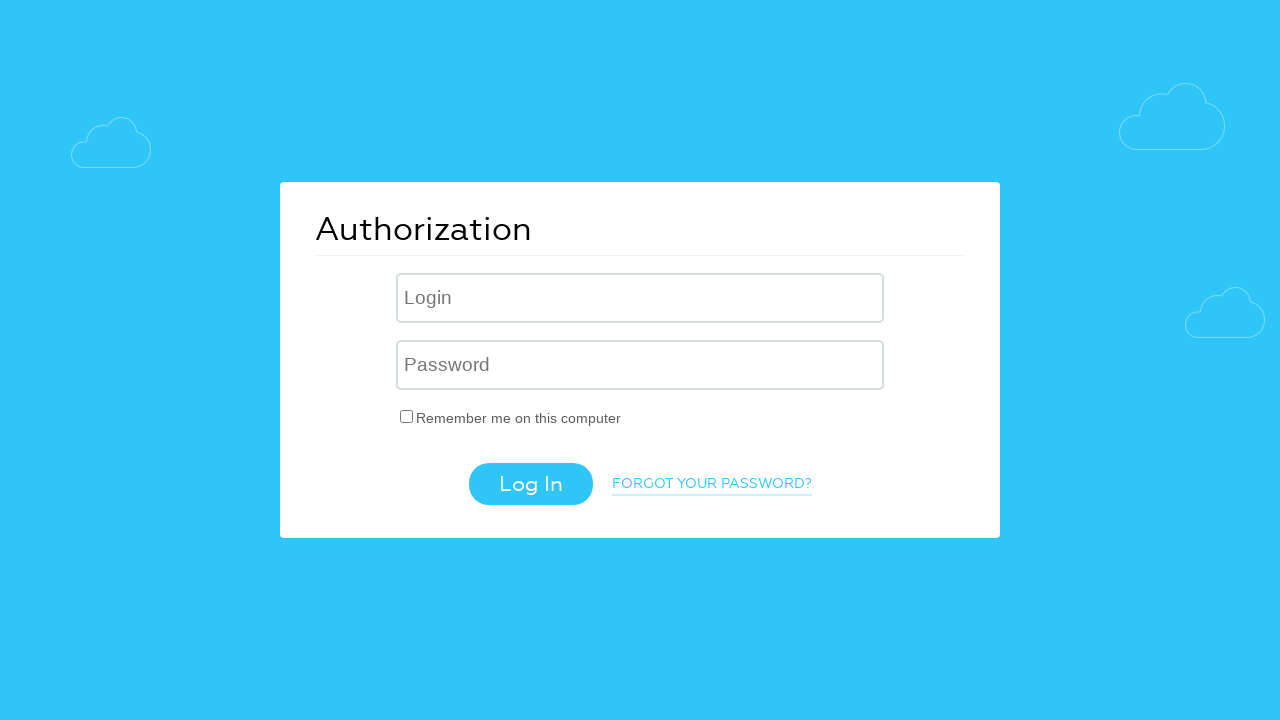

Retrieved href attribute from 'Forgot your password' link
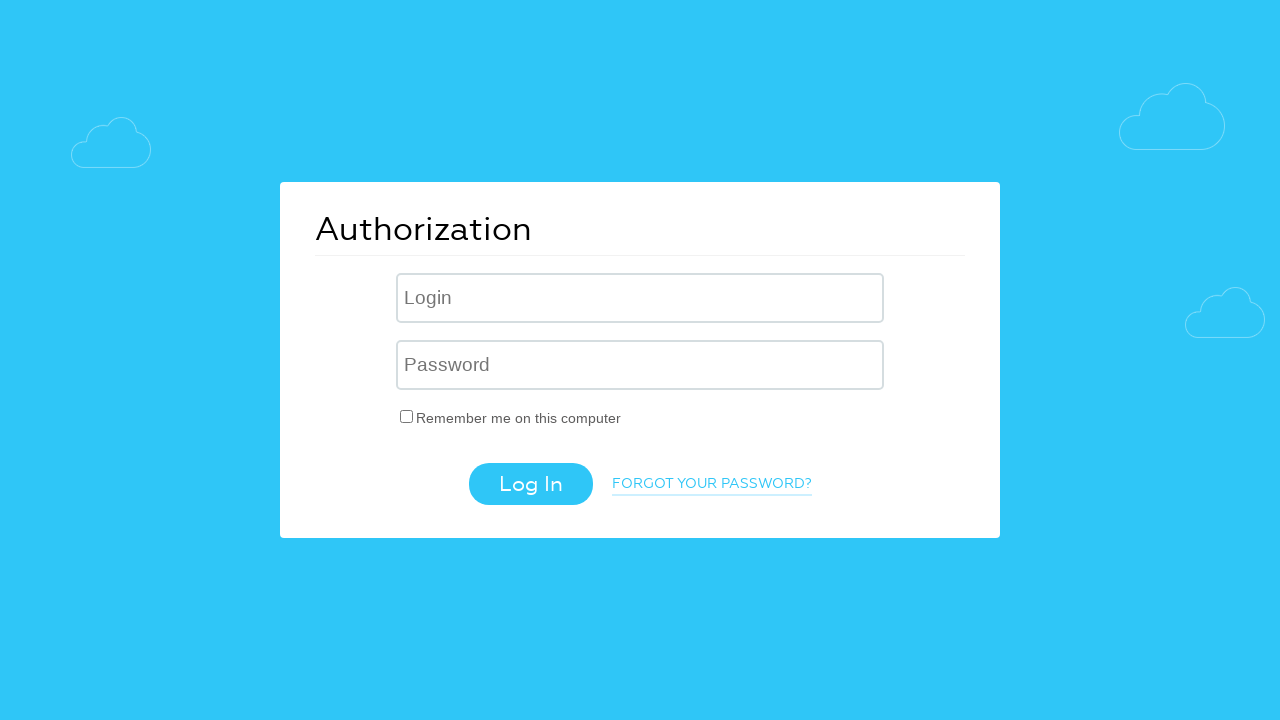

Verified 'Forgot your password' link href contains 'forgot_password=yes'
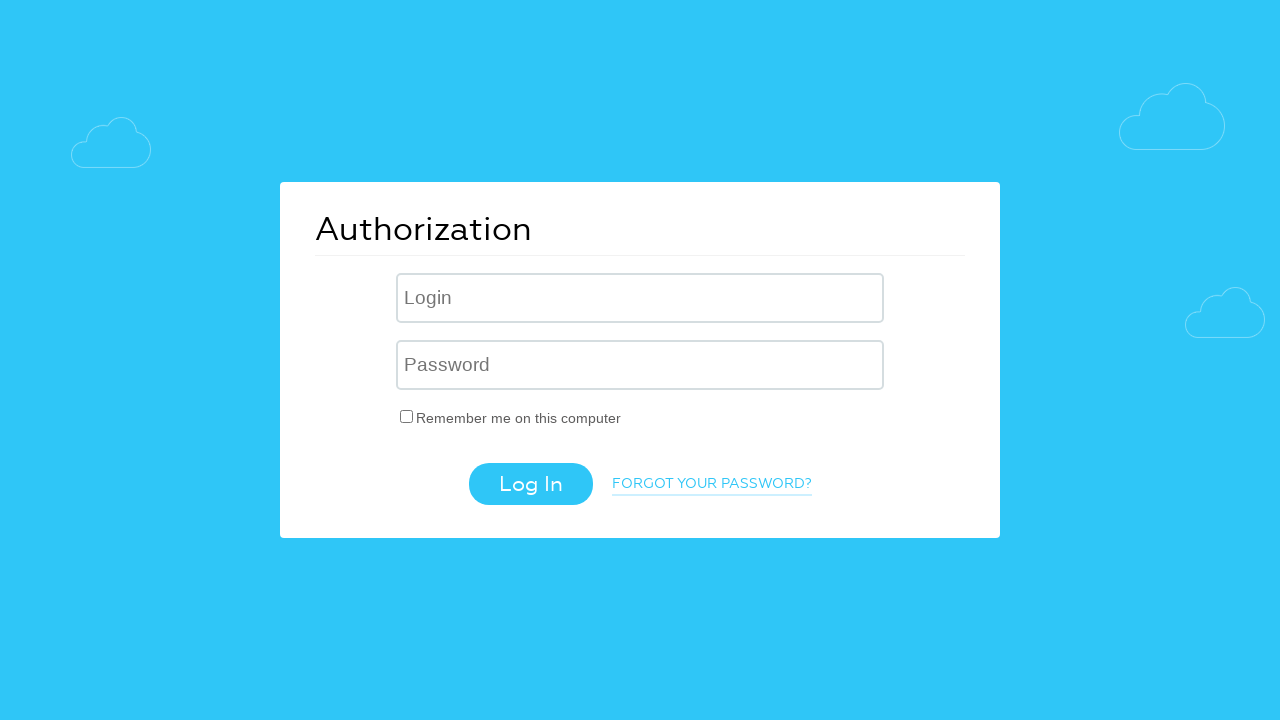

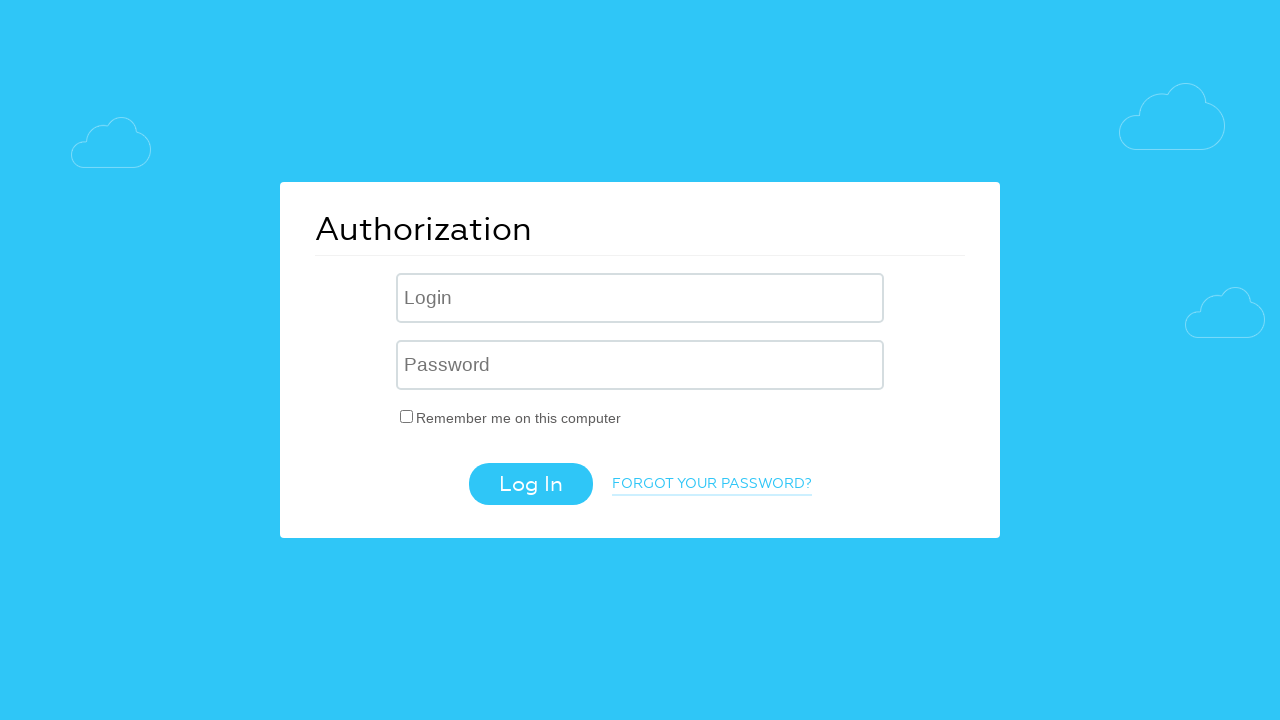